Tests handling of a JavaScript prompt dialog by clicking a button that triggers a prompt and accepting it with input text

Starting URL: https://the-internet.herokuapp.com/javascript_alerts

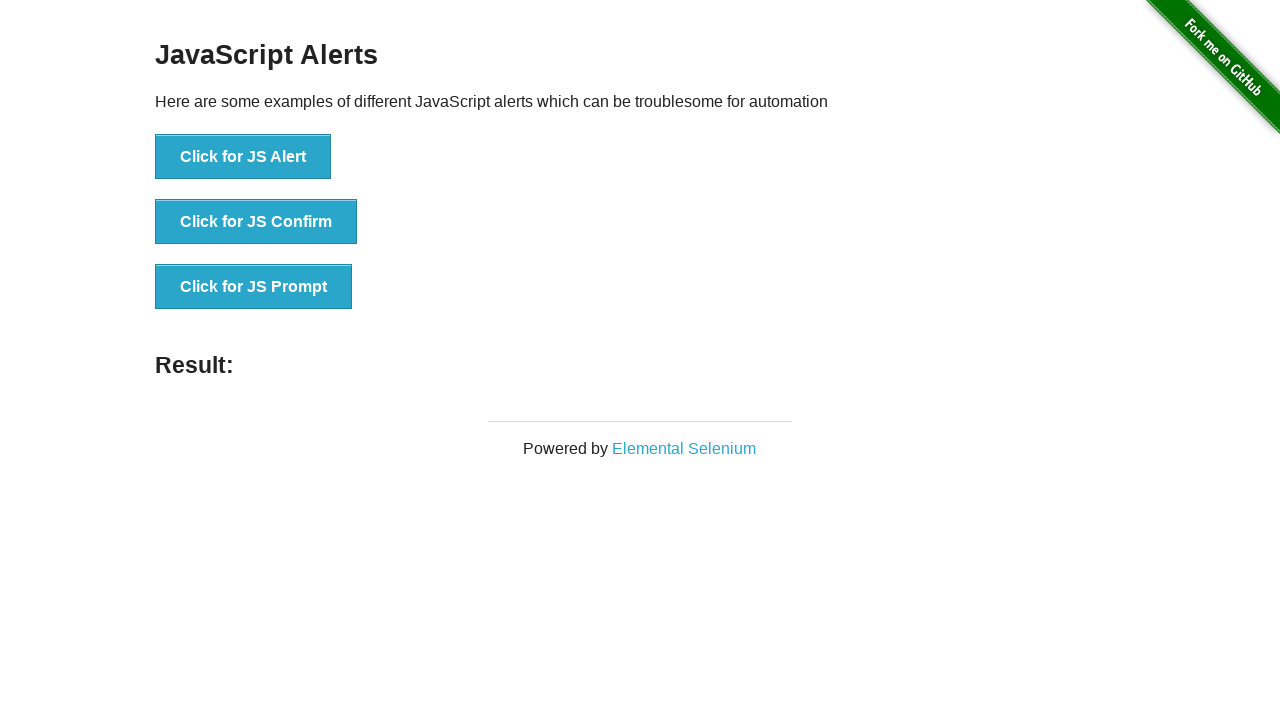

Set up dialog handler to accept prompt with 'Hello, World!'
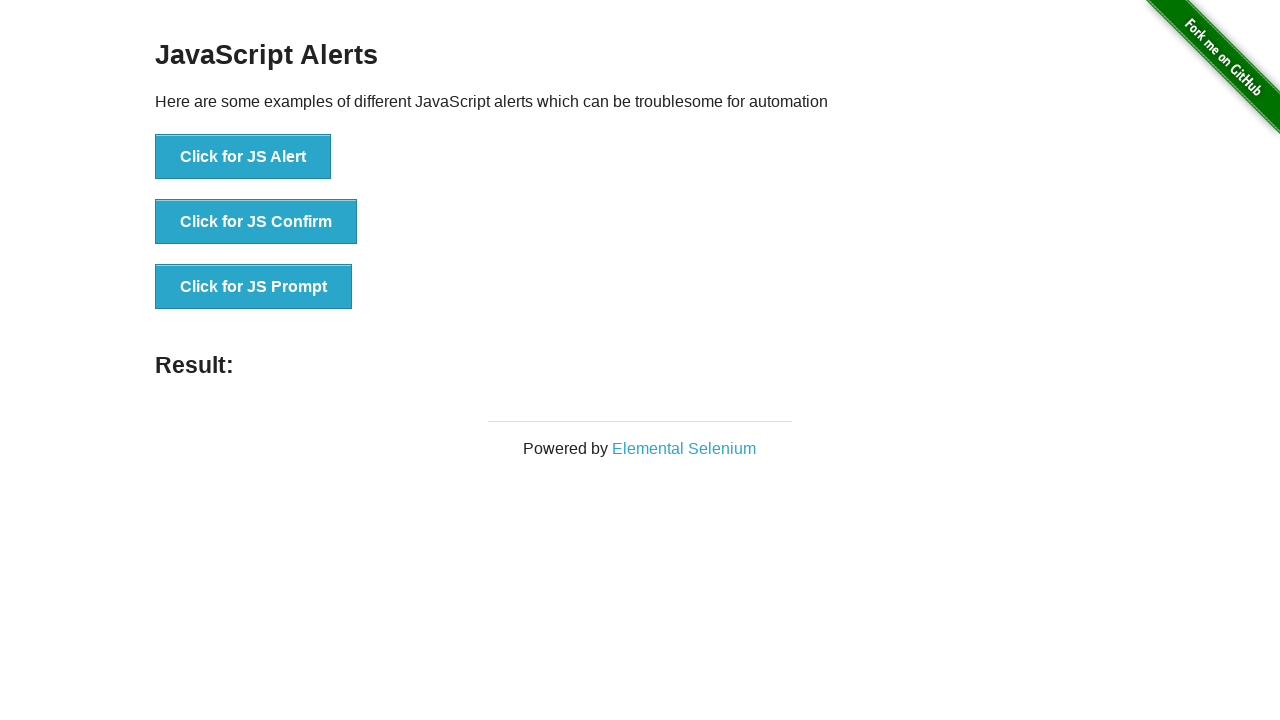

Clicked button to trigger JavaScript prompt dialog at (254, 287) on xpath=//button[text()='Click for JS Prompt']
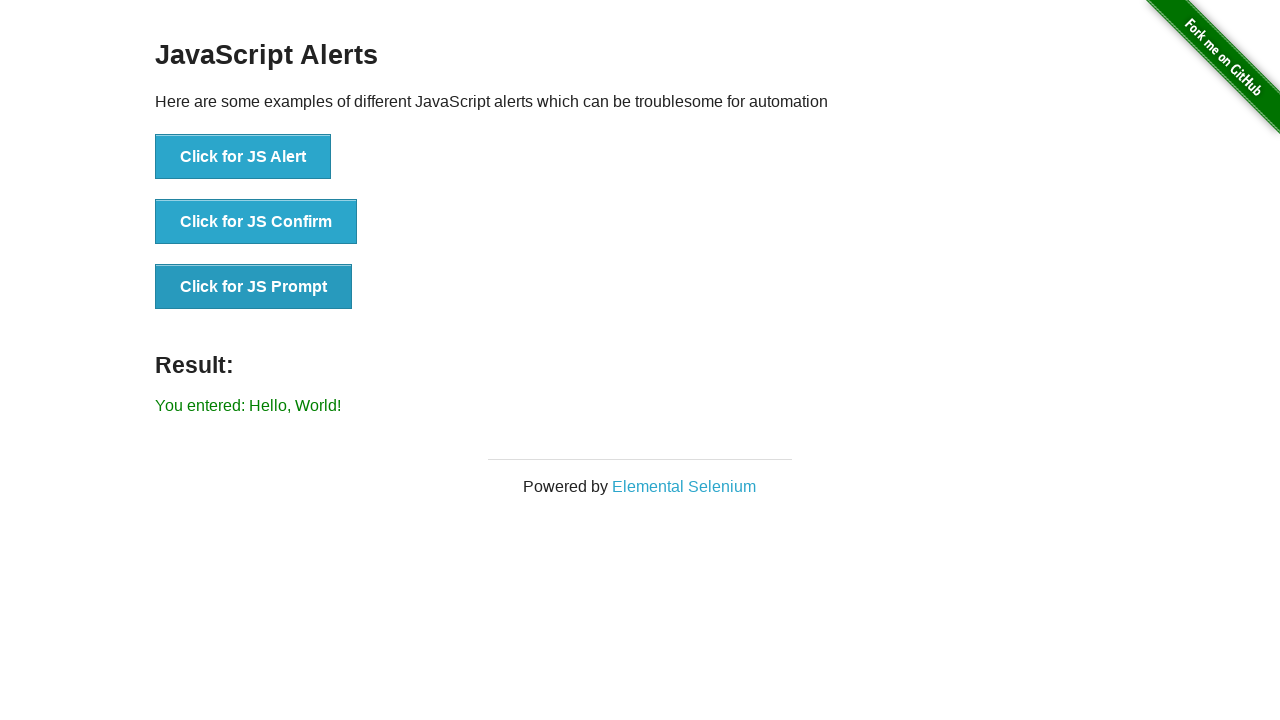

Waited for dialog handling to complete
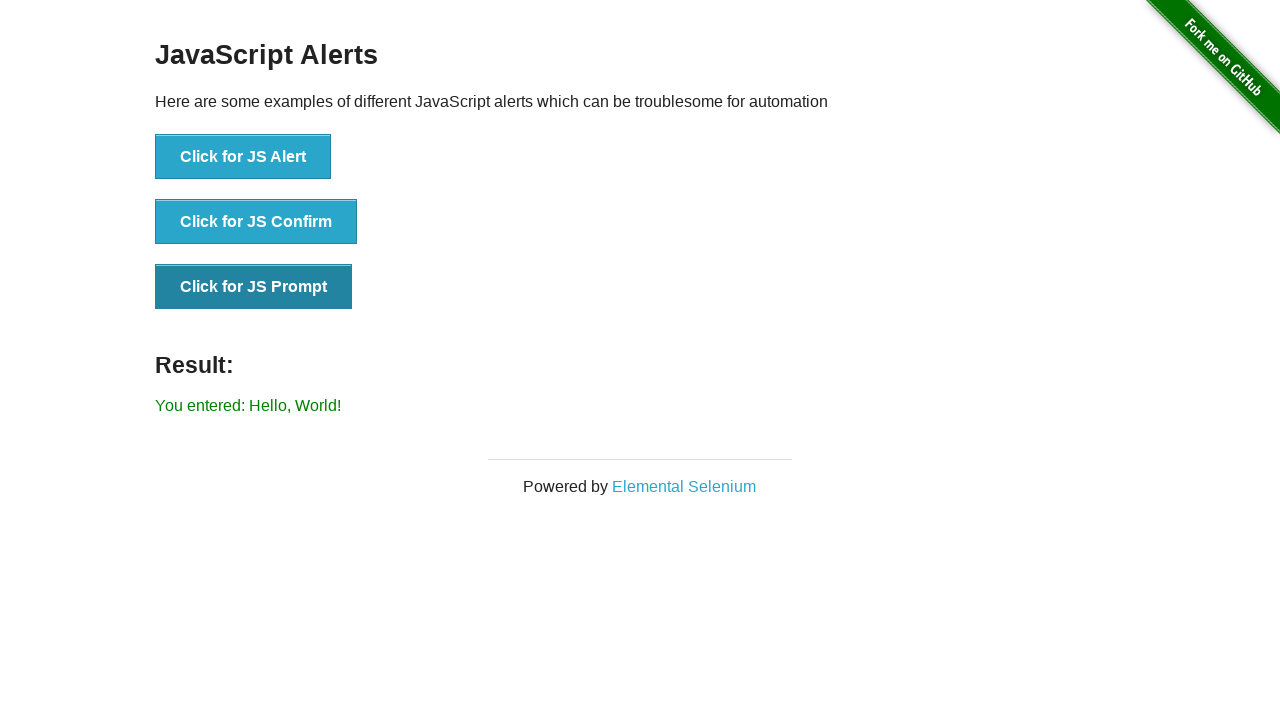

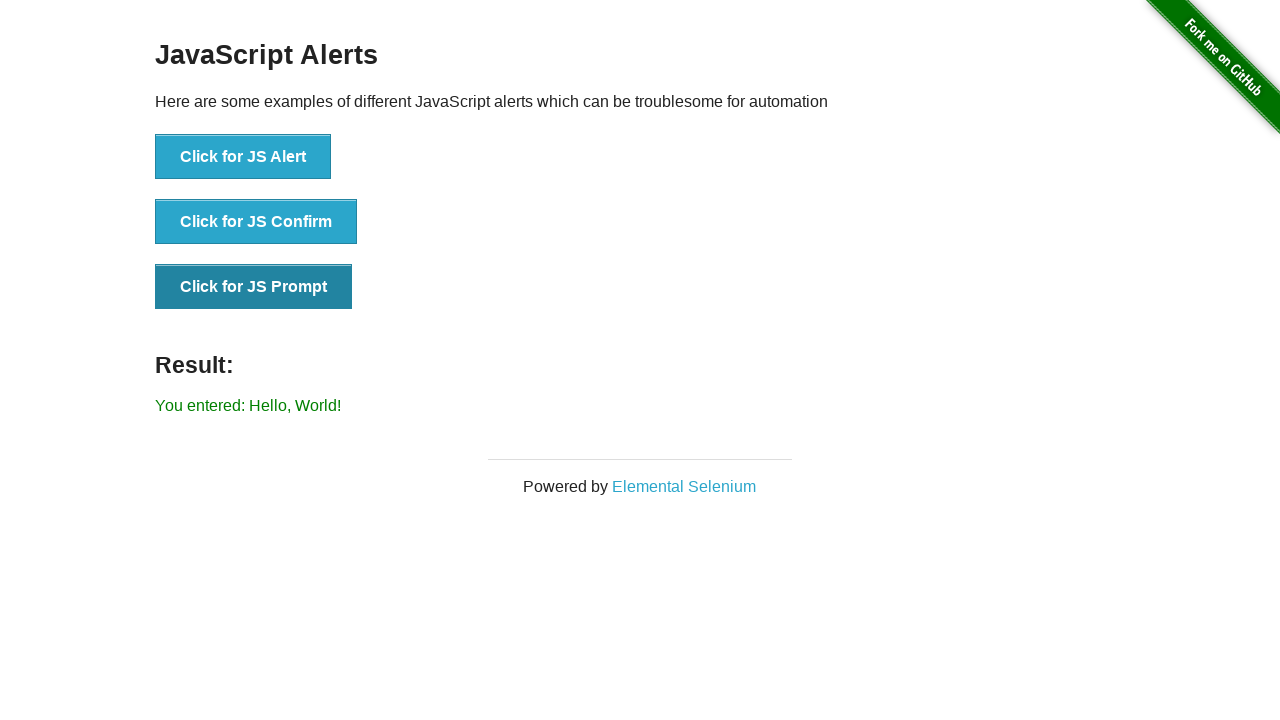